Tests left click functionality by clicking on the A/B Testing link

Starting URL: https://practice.cydeo.com/

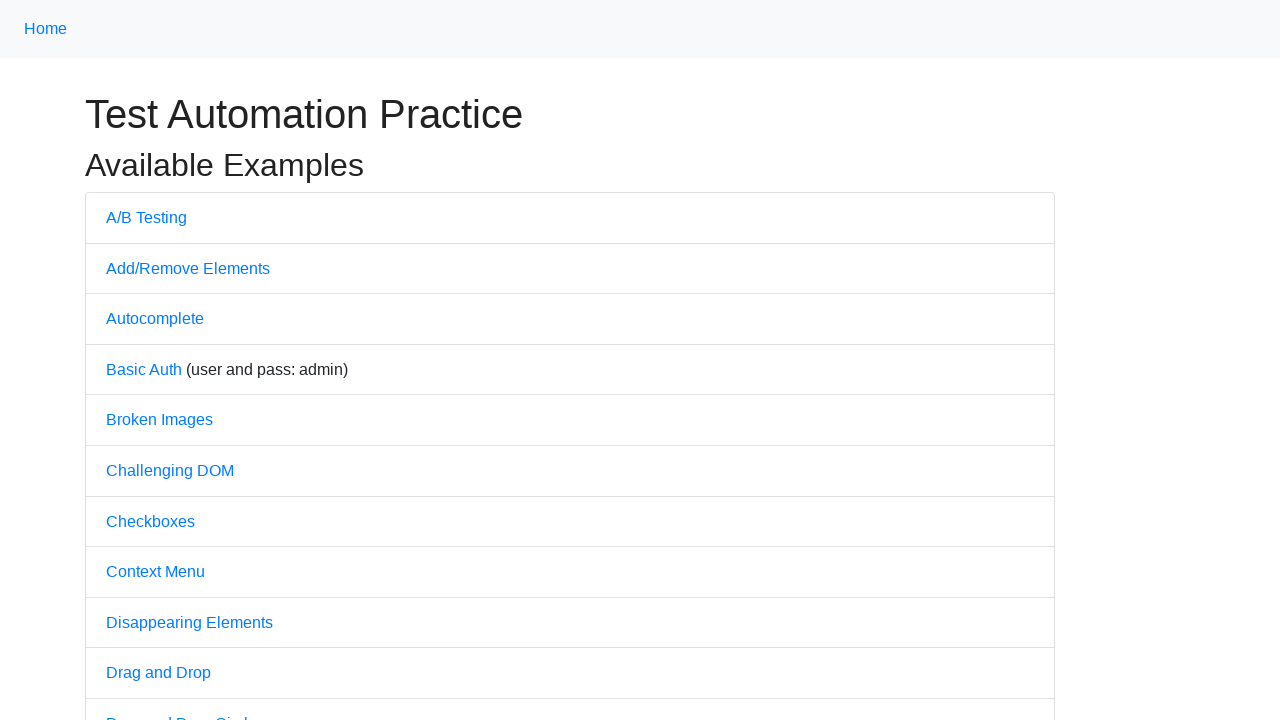

Navigated to practice.cydeo.com homepage
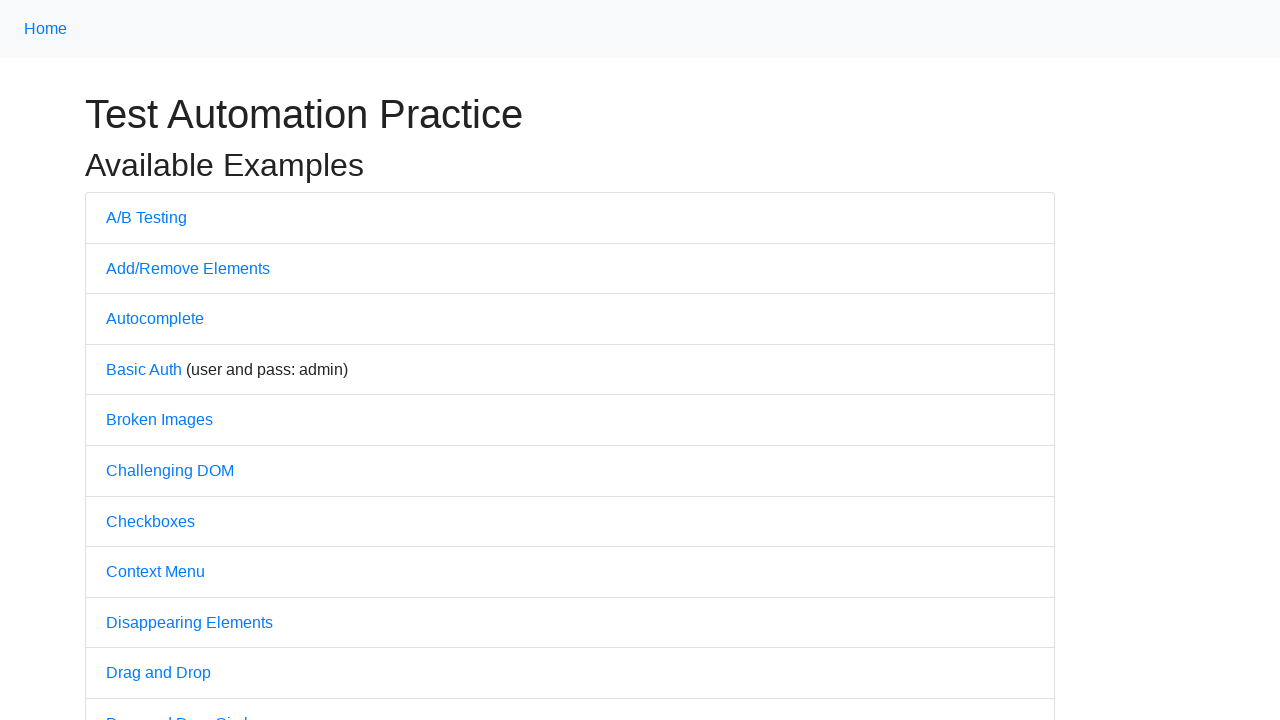

Left clicked on A/B Testing link at (146, 217) on text='A/B Testing'
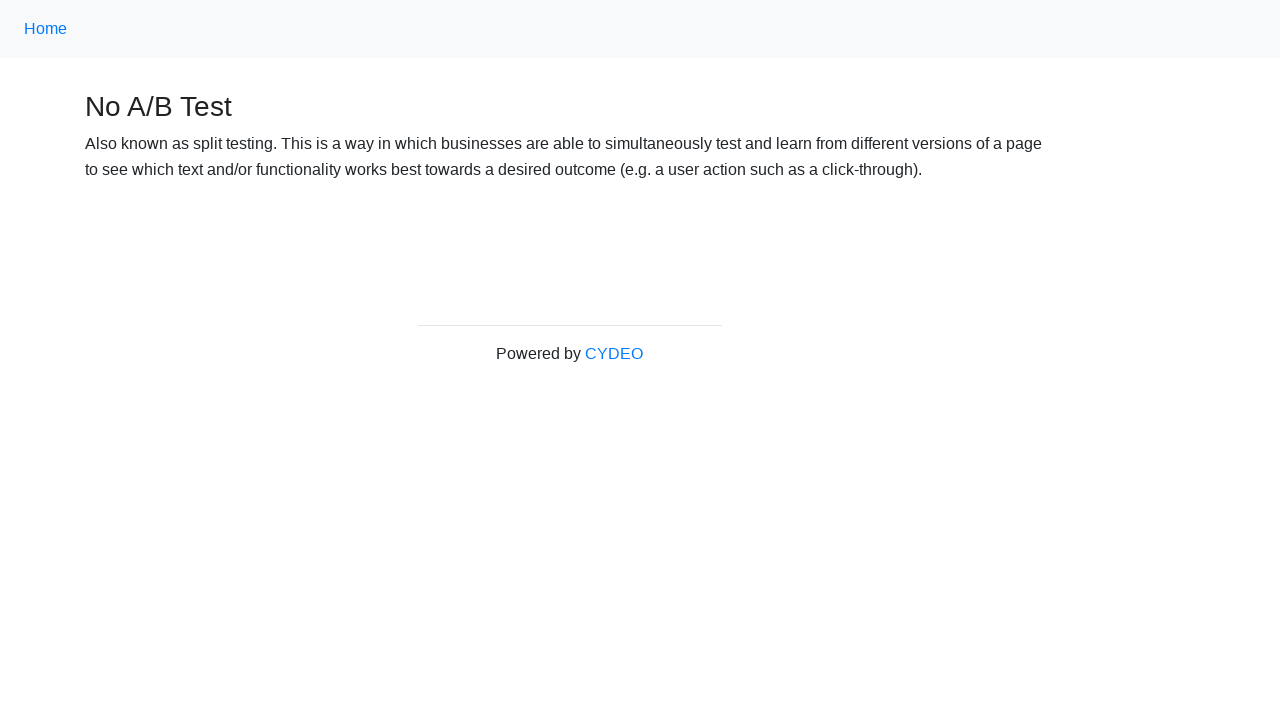

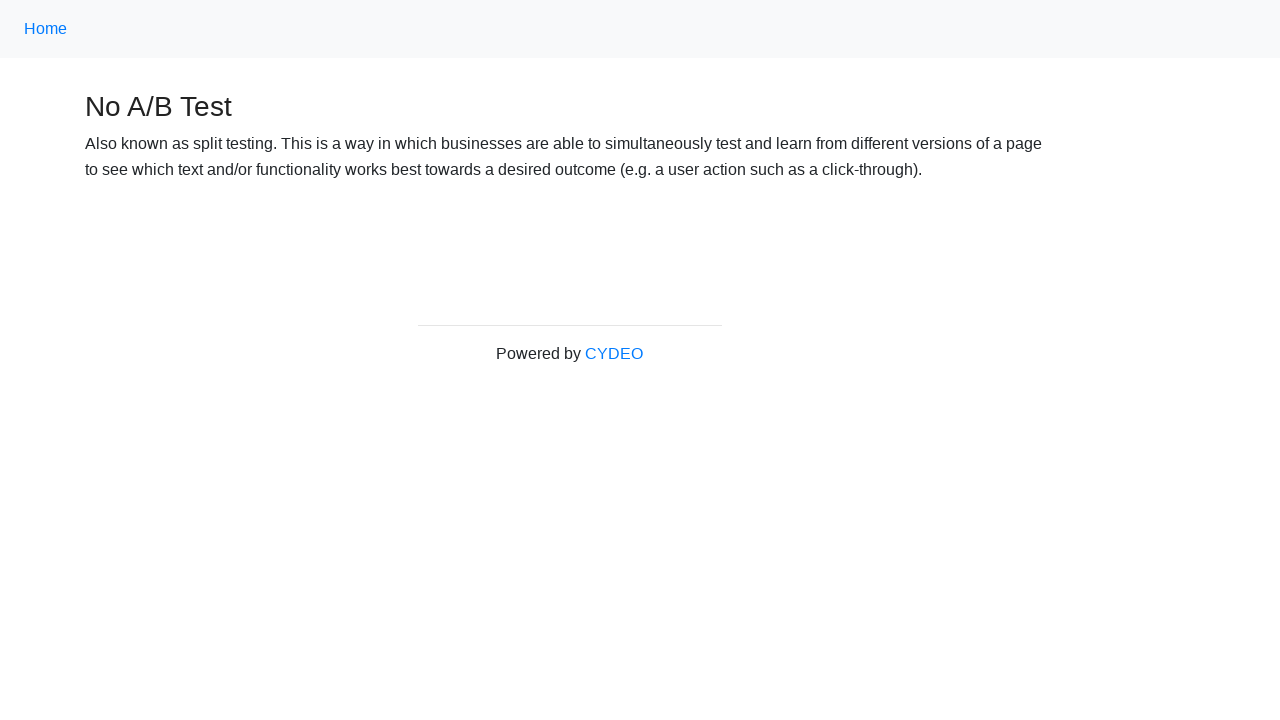